Navigates to a page, clicks a link with mathematically calculated text, then fills out a form with personal information (first name, last name, city, country) and submits it.

Starting URL: http://suninjuly.github.io/find_link_text

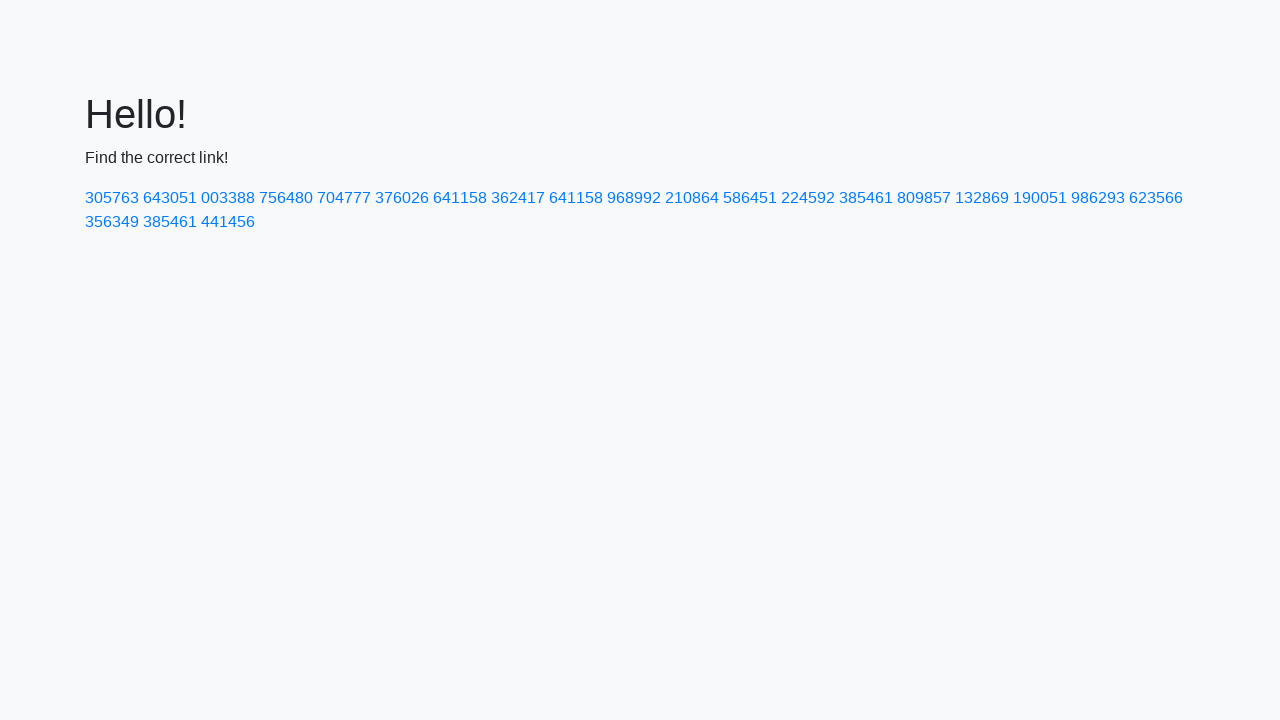

Clicked link with mathematically calculated text: 224592 at (808, 198) on text=224592
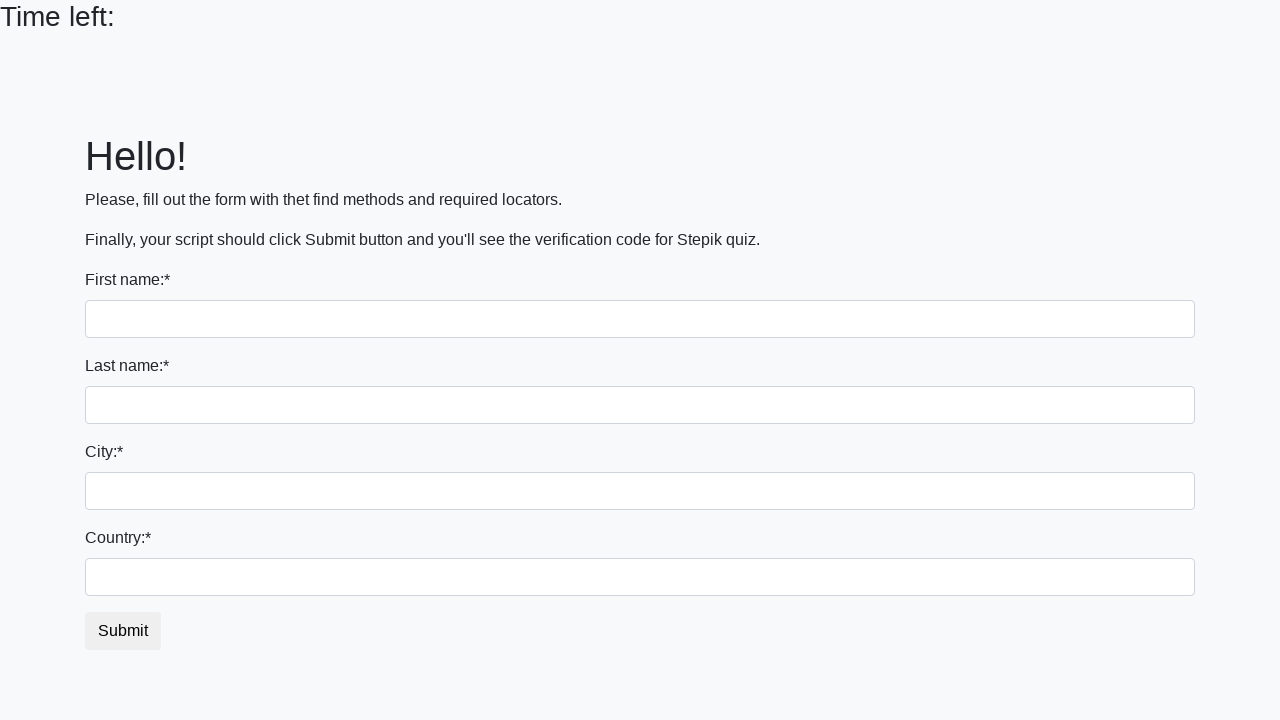

Filled first name field with 'Ivan' on input
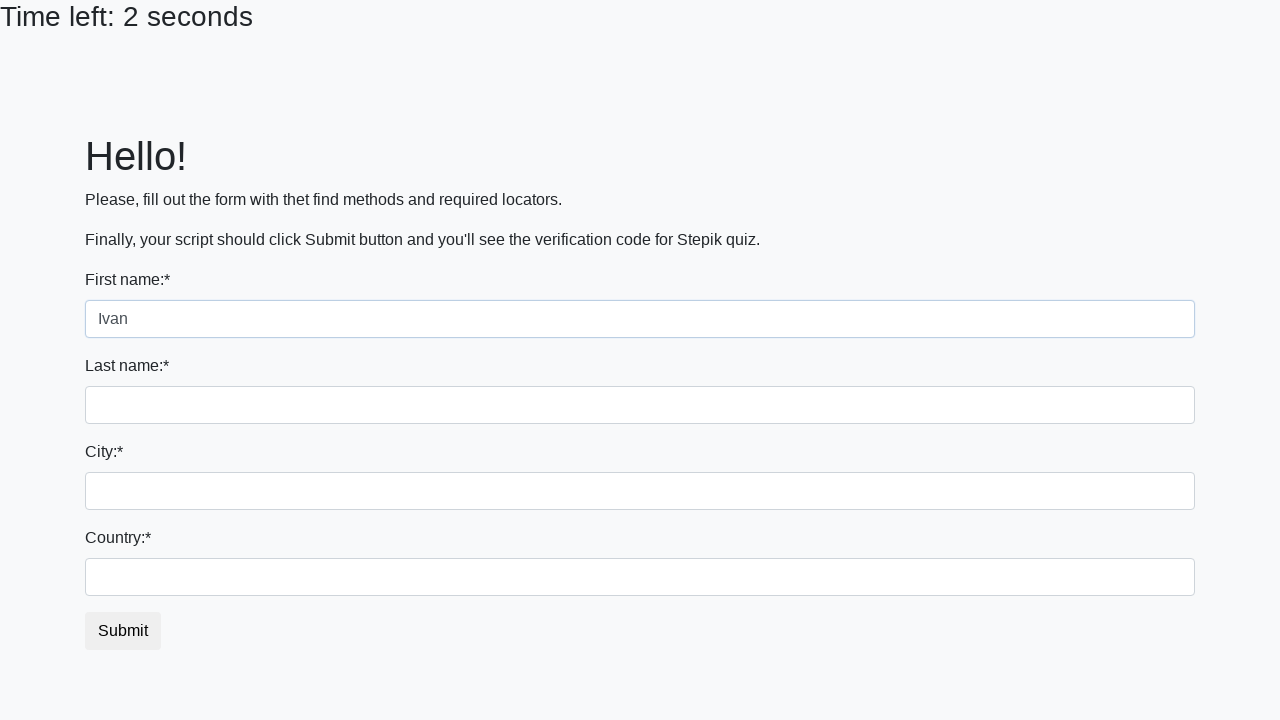

Filled last name field with 'Petrov' on input[name='last_name']
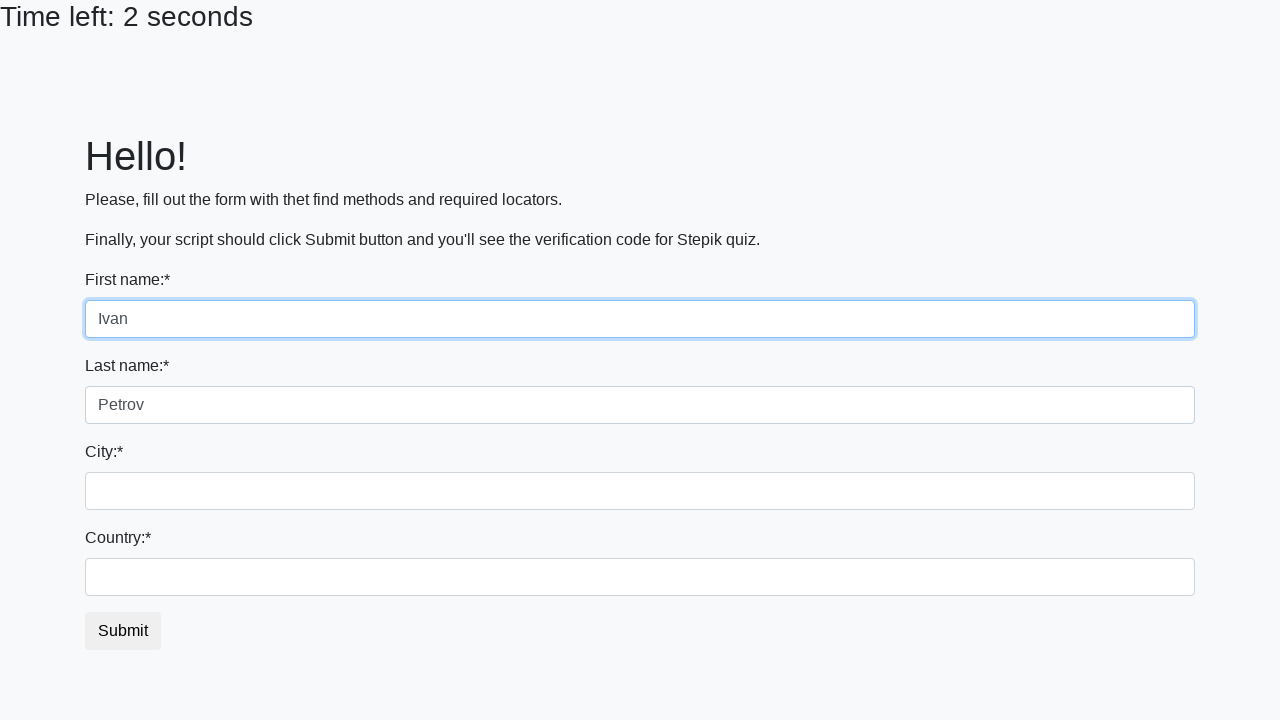

Filled city field with 'Smolensk' on .city
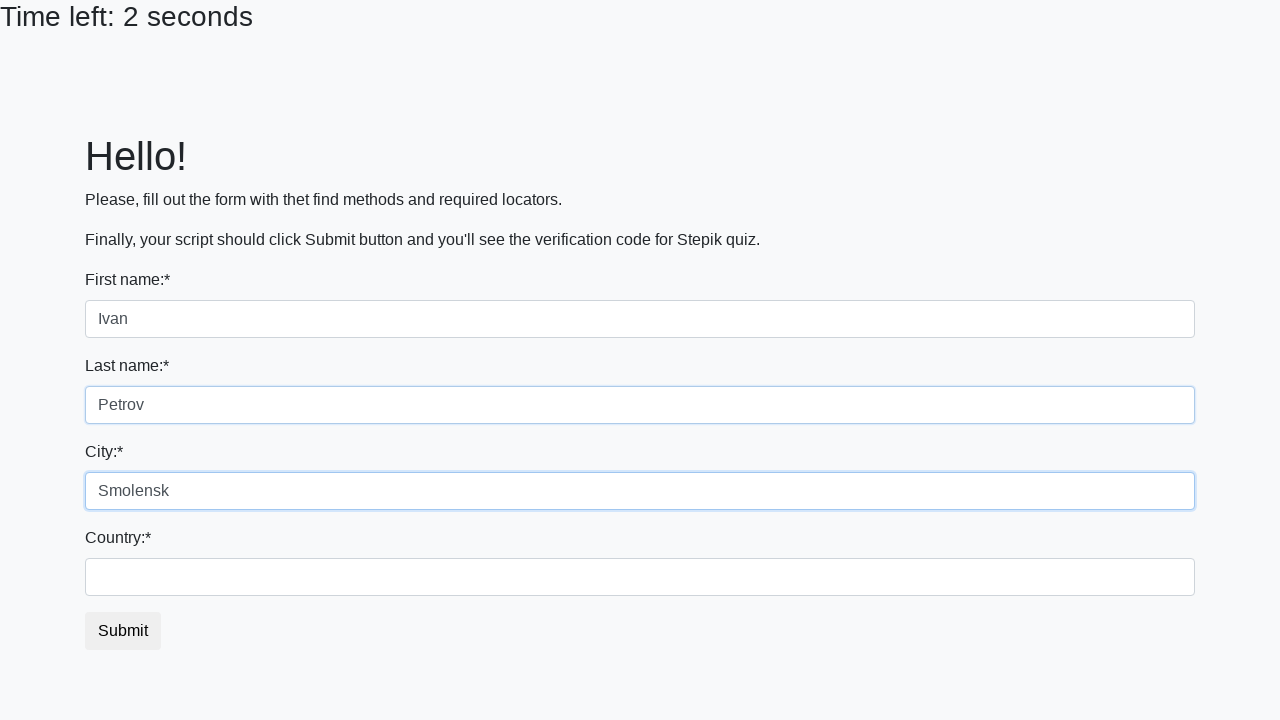

Filled country field with 'Russia' on #country
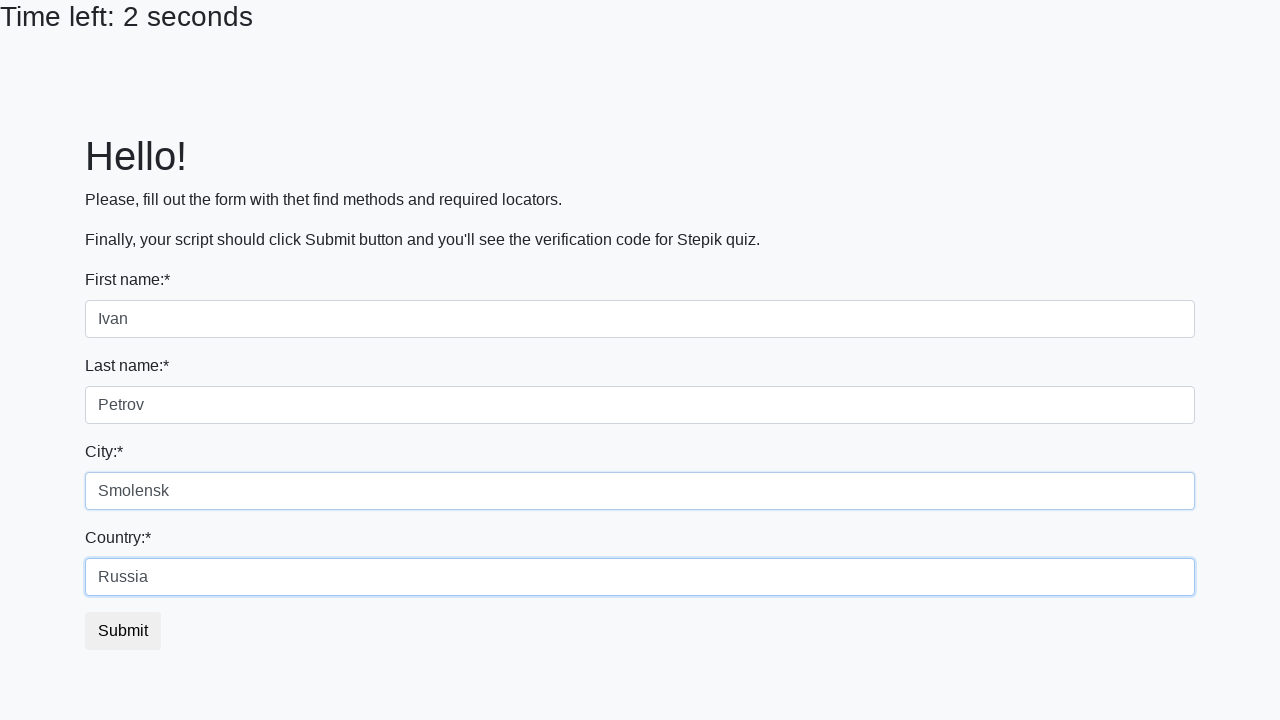

Clicked submit button to complete form at (123, 631) on button.btn
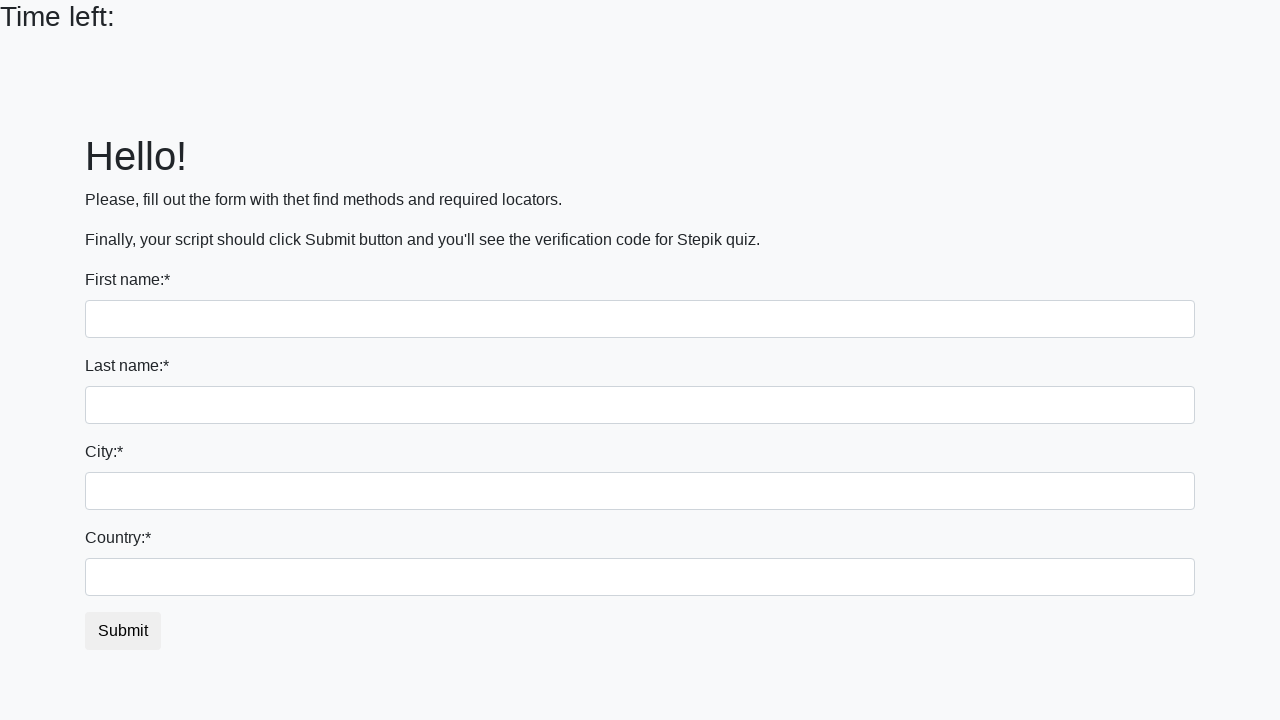

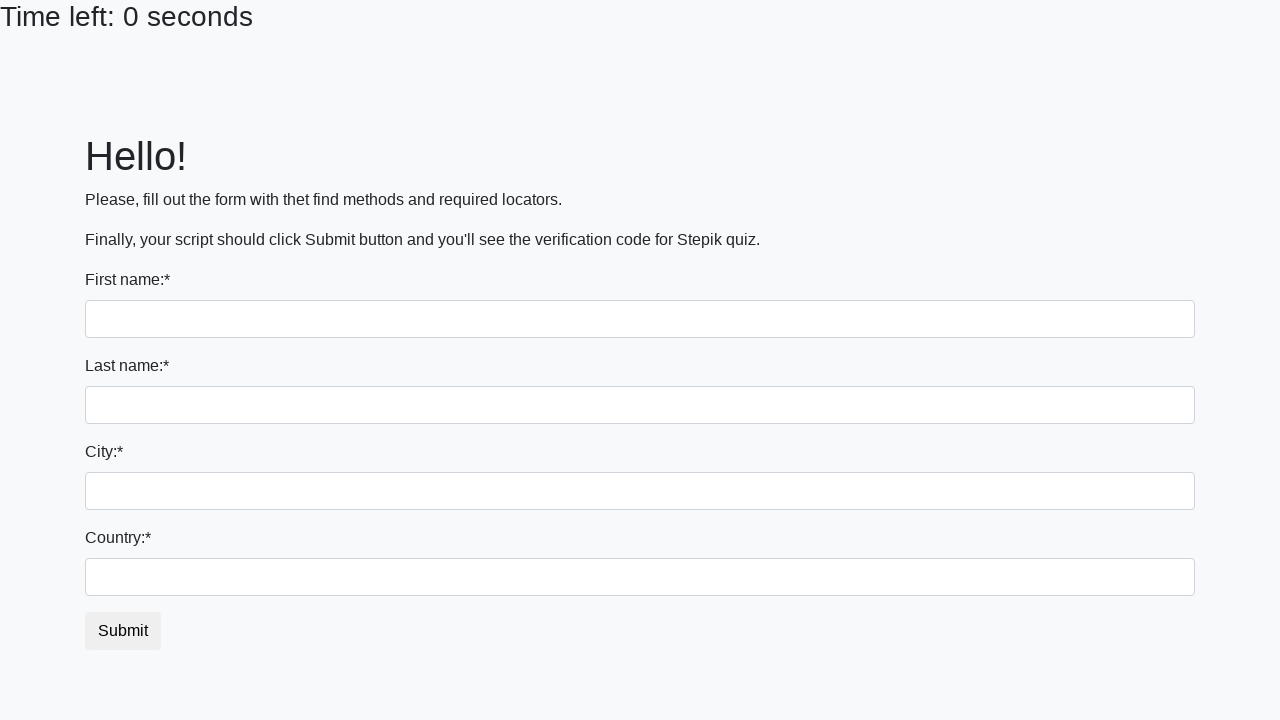